Tests the shopping cart functionality by adding a special offer item to cart and then removing it to verify the cart becomes empty

Starting URL: https://advantageonlineshopping.com/

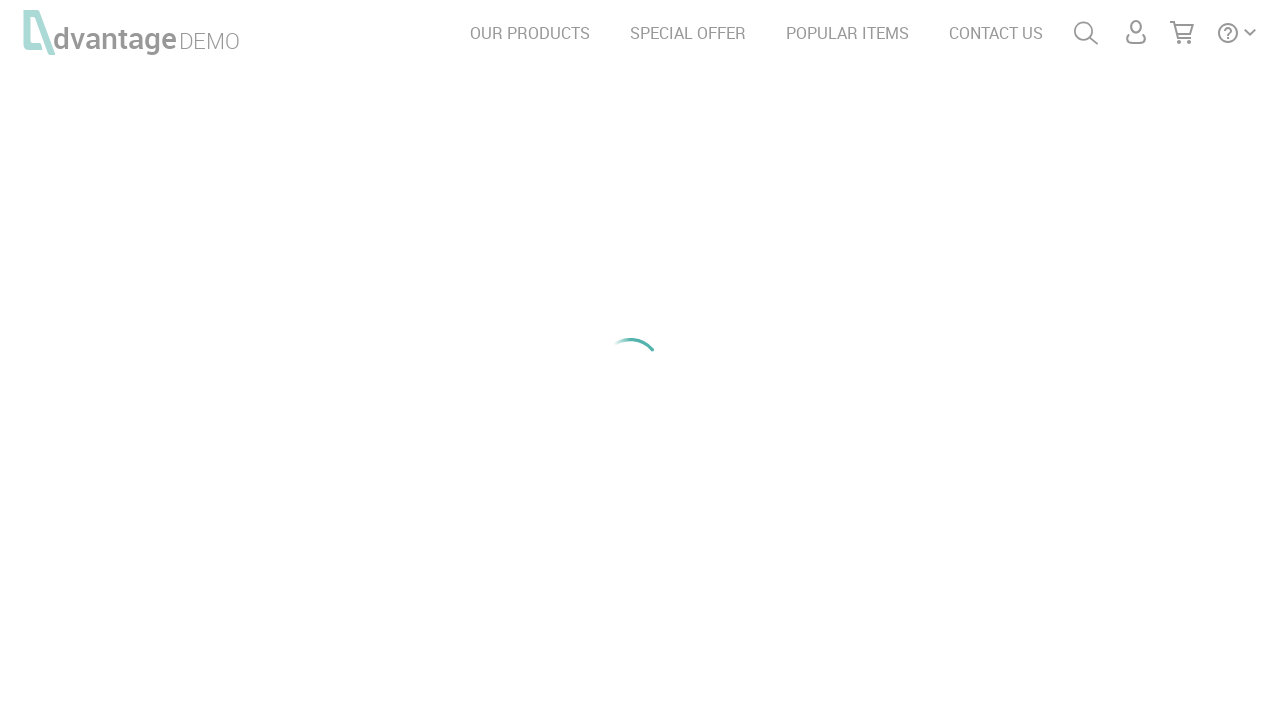

Special Offer button selector loaded
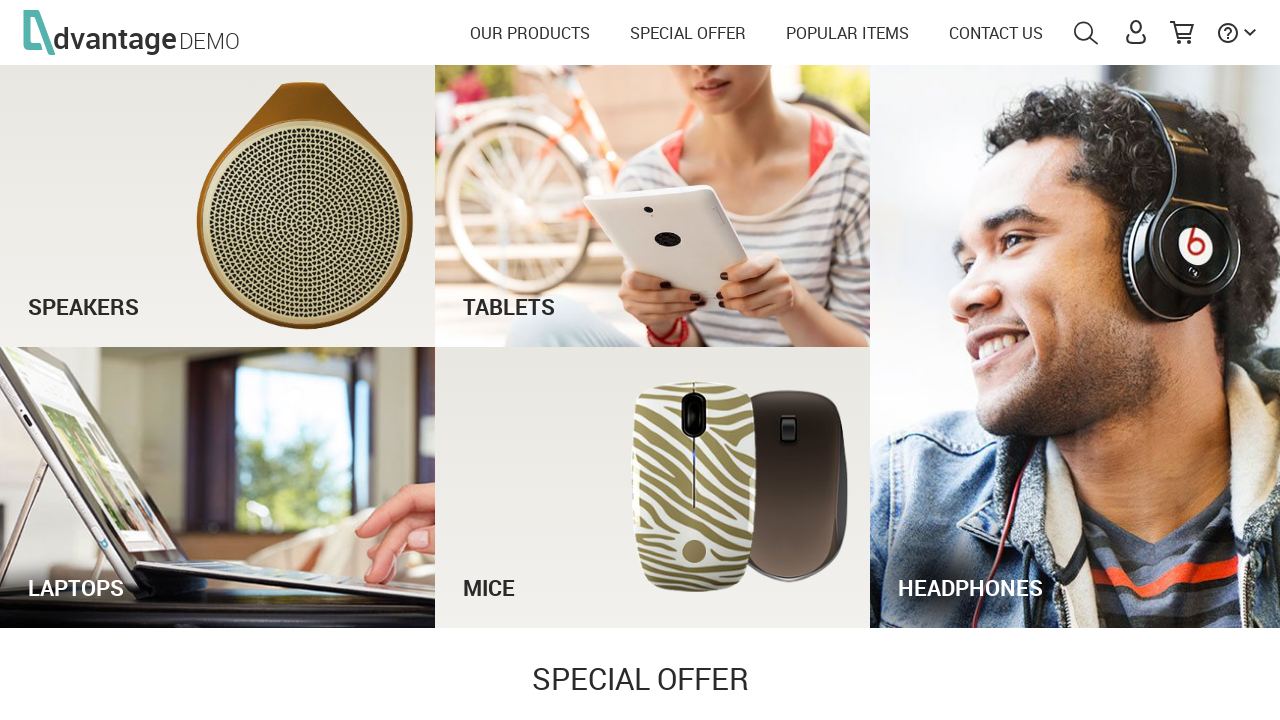

Clicked SPECIAL OFFER link at (688, 33) on a:text('SPECIAL OFFER')
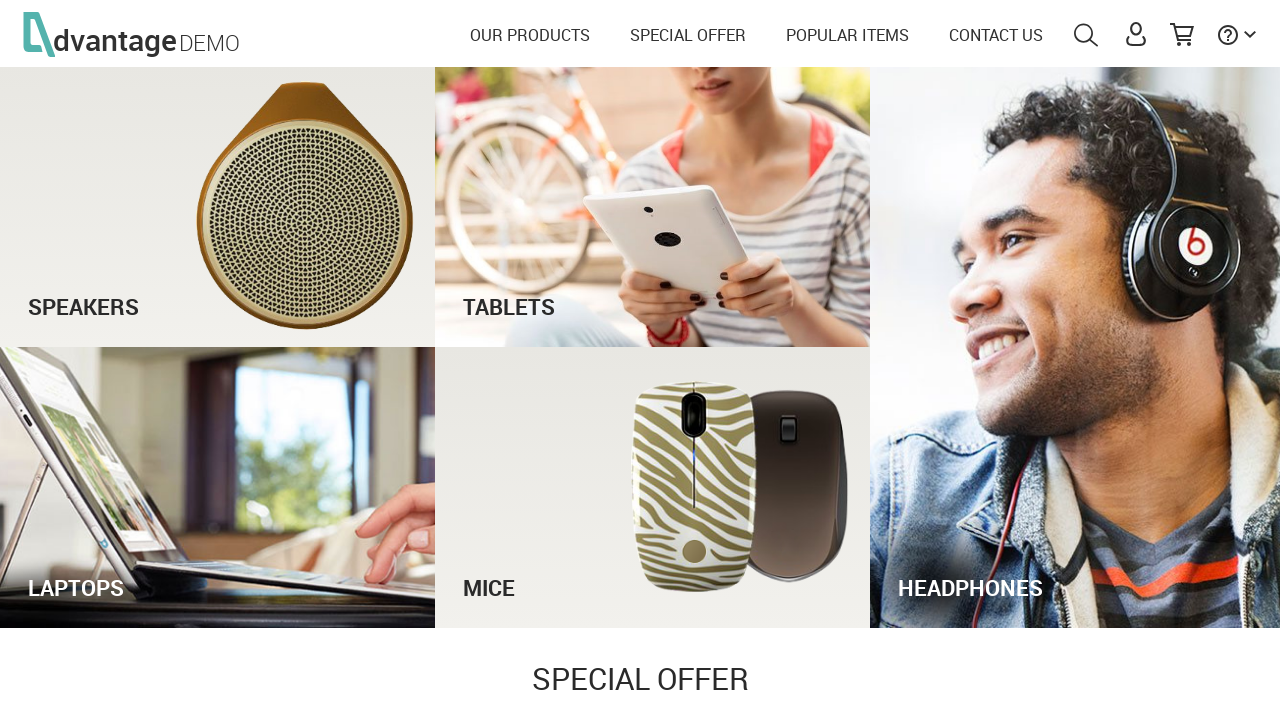

Clicked See Offer button at (952, 701) on #see_offer_btn
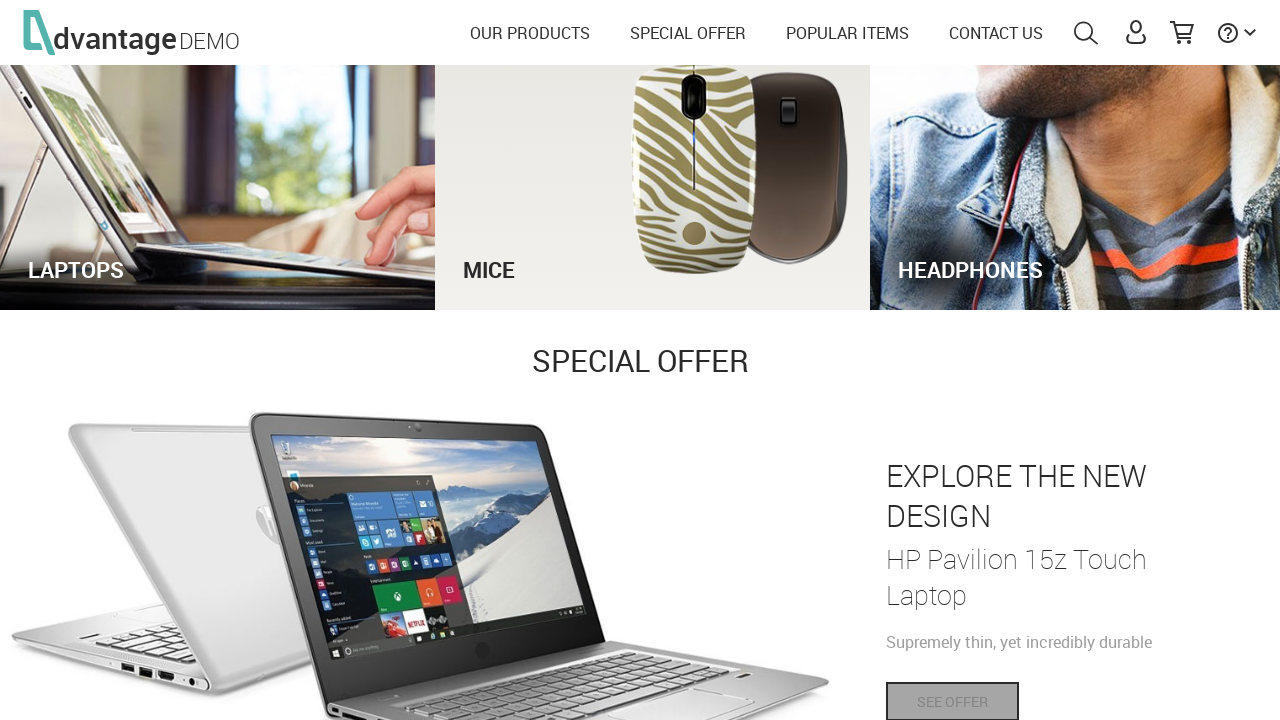

Product page loaded with Add to Cart button
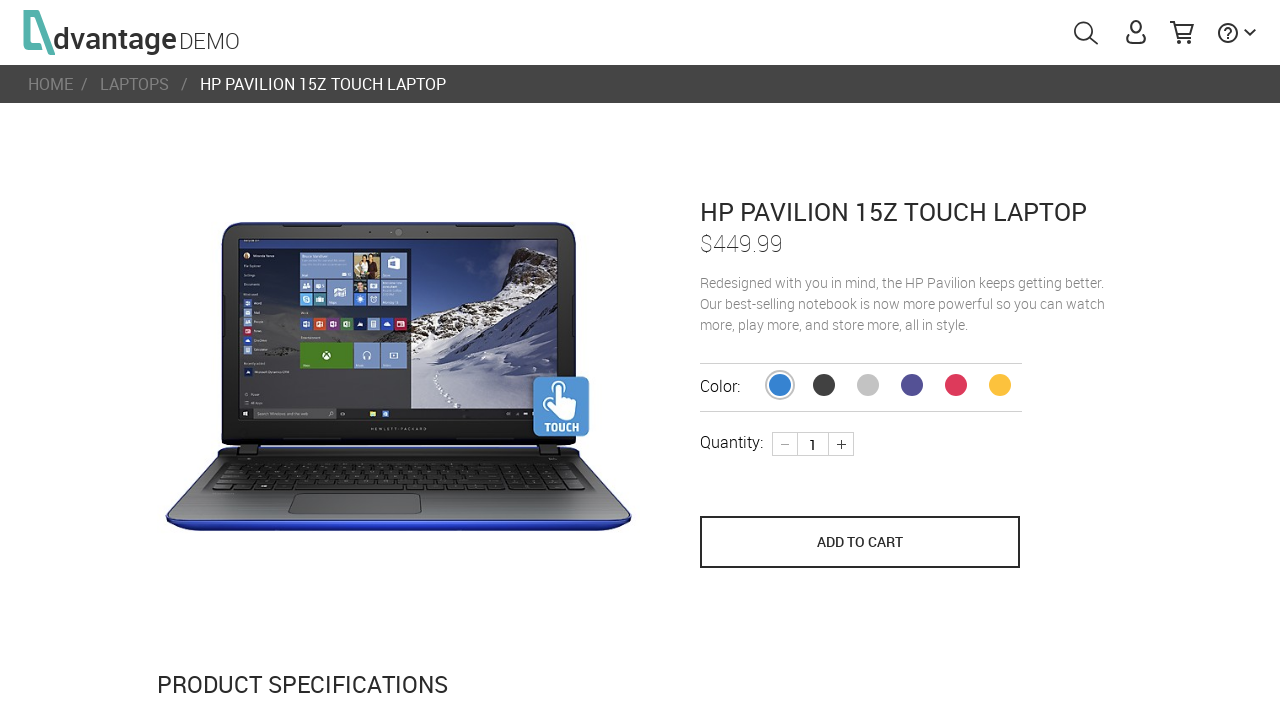

Clicked Add to Cart button for special offer item at (860, 542) on button[name='save_to_cart']
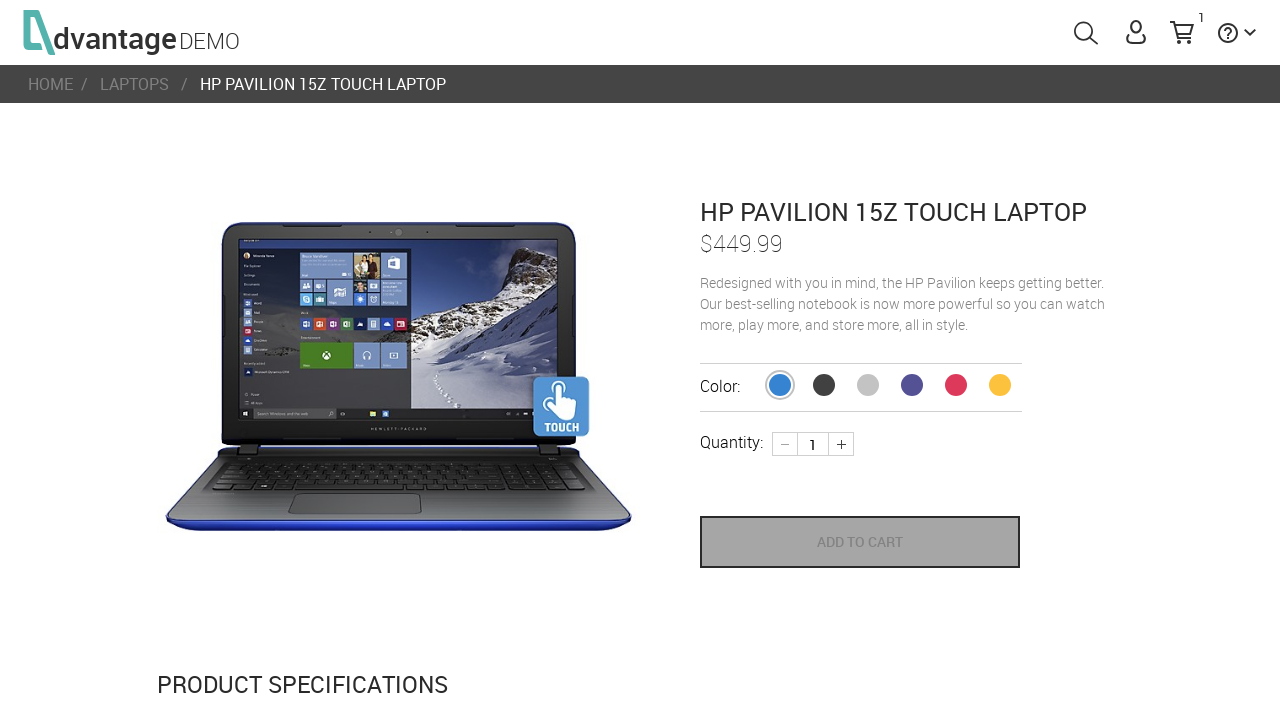

Opened shopping cart menu at (1182, 32) on #menuCart
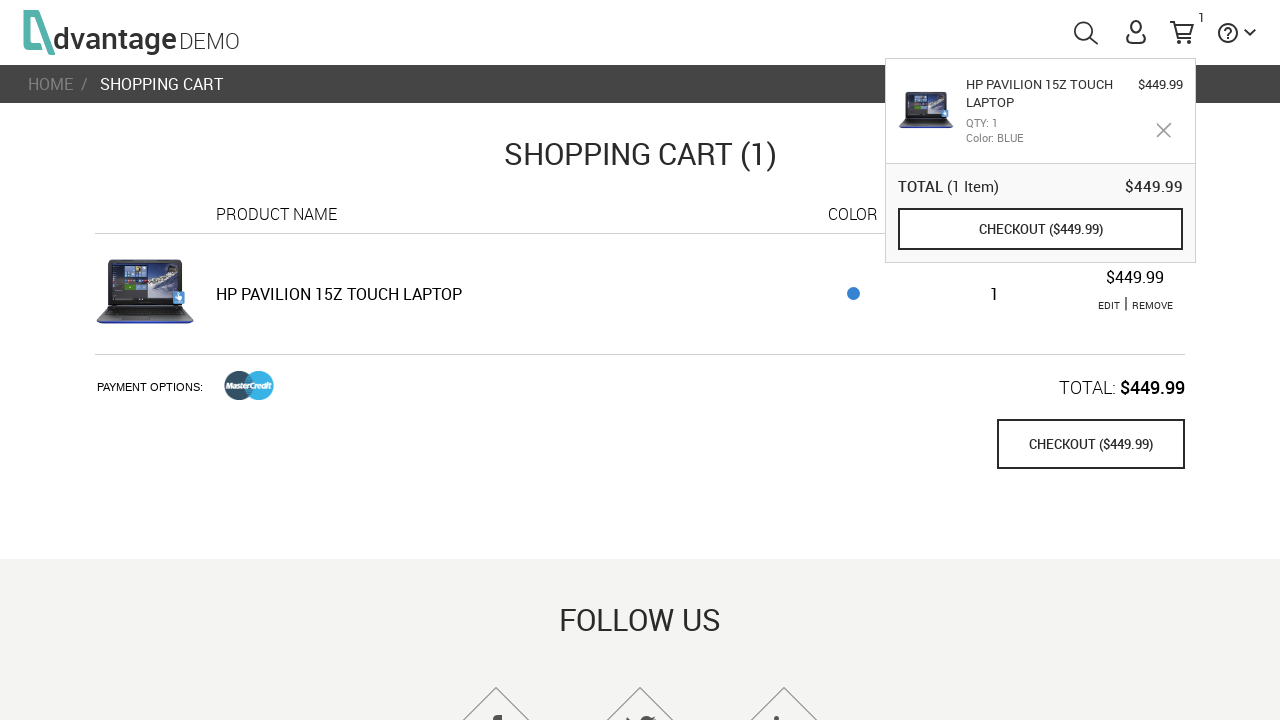

Remove button appeared in cart
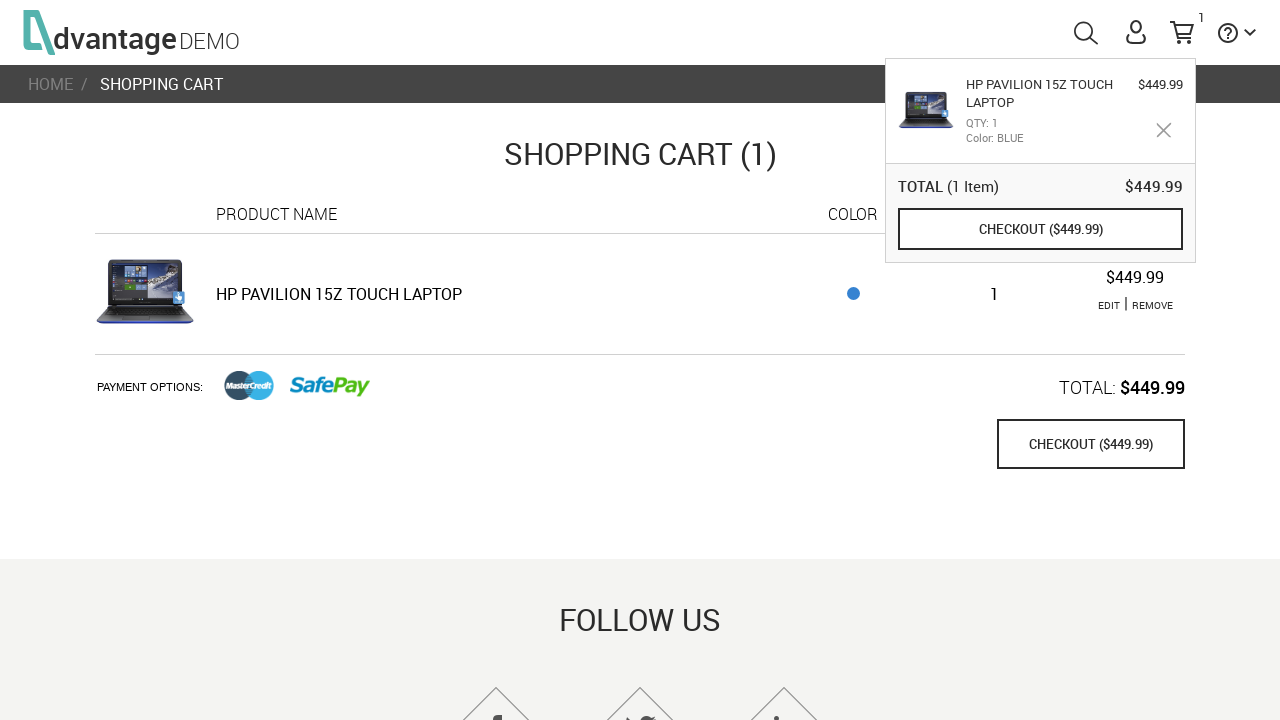

Clicked REMOVE button to remove item from cart at (1152, 305) on a:text('REMOVE')
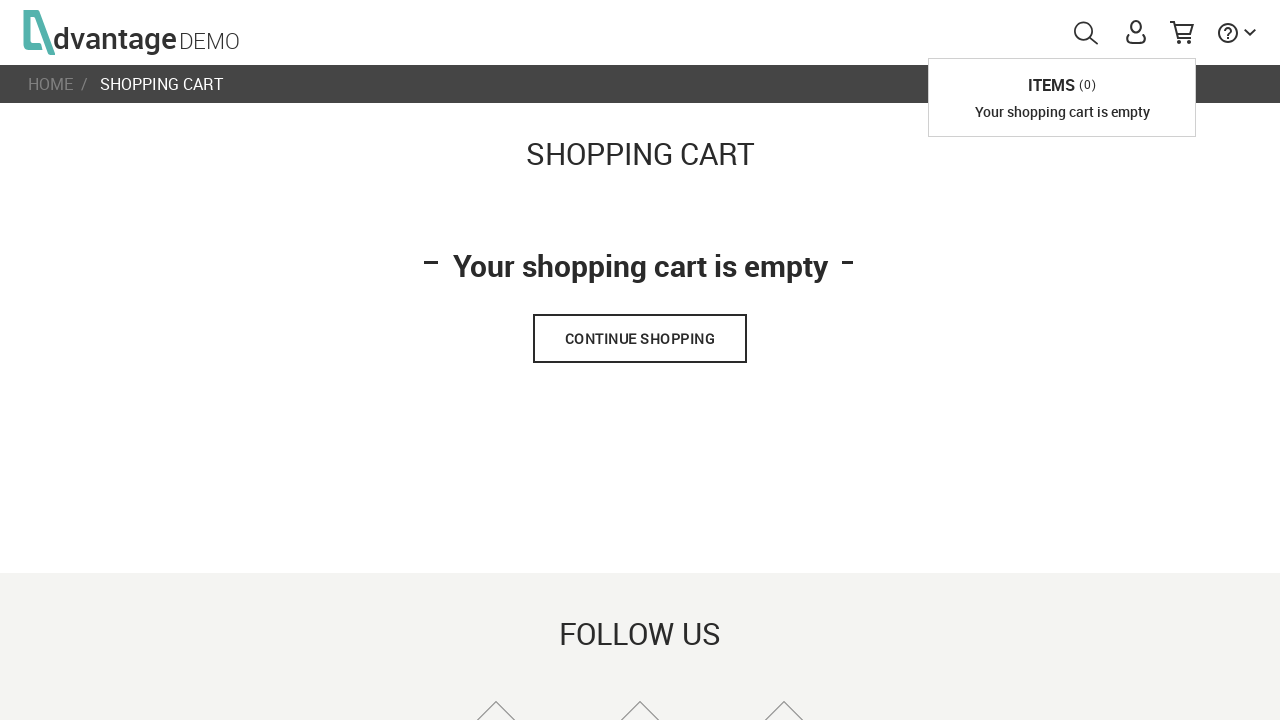

Empty cart message selector loaded
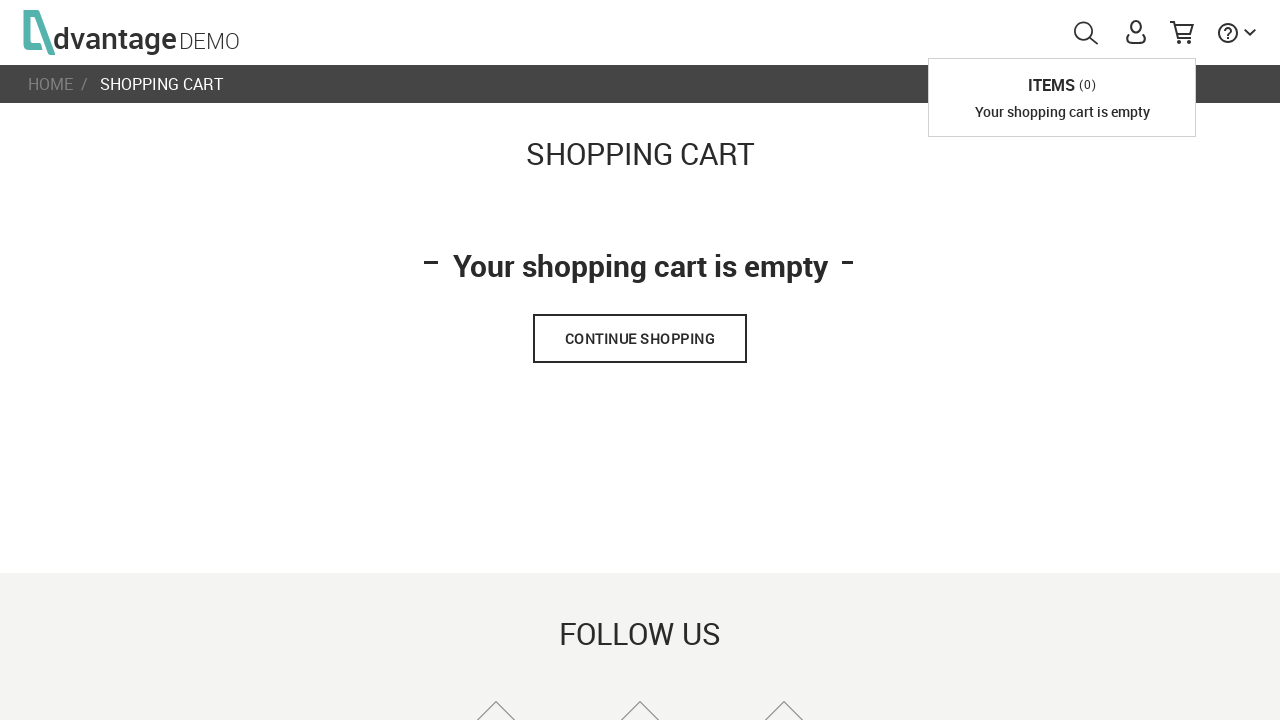

Verified cart is empty with expected message
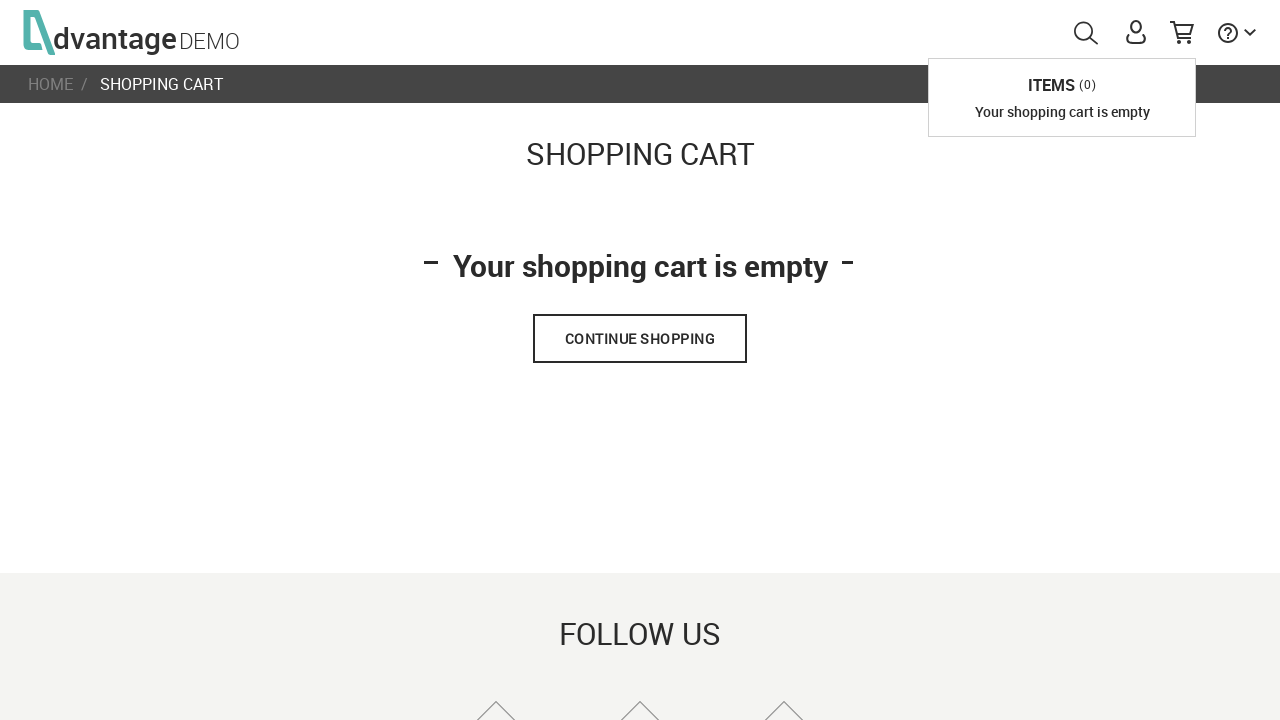

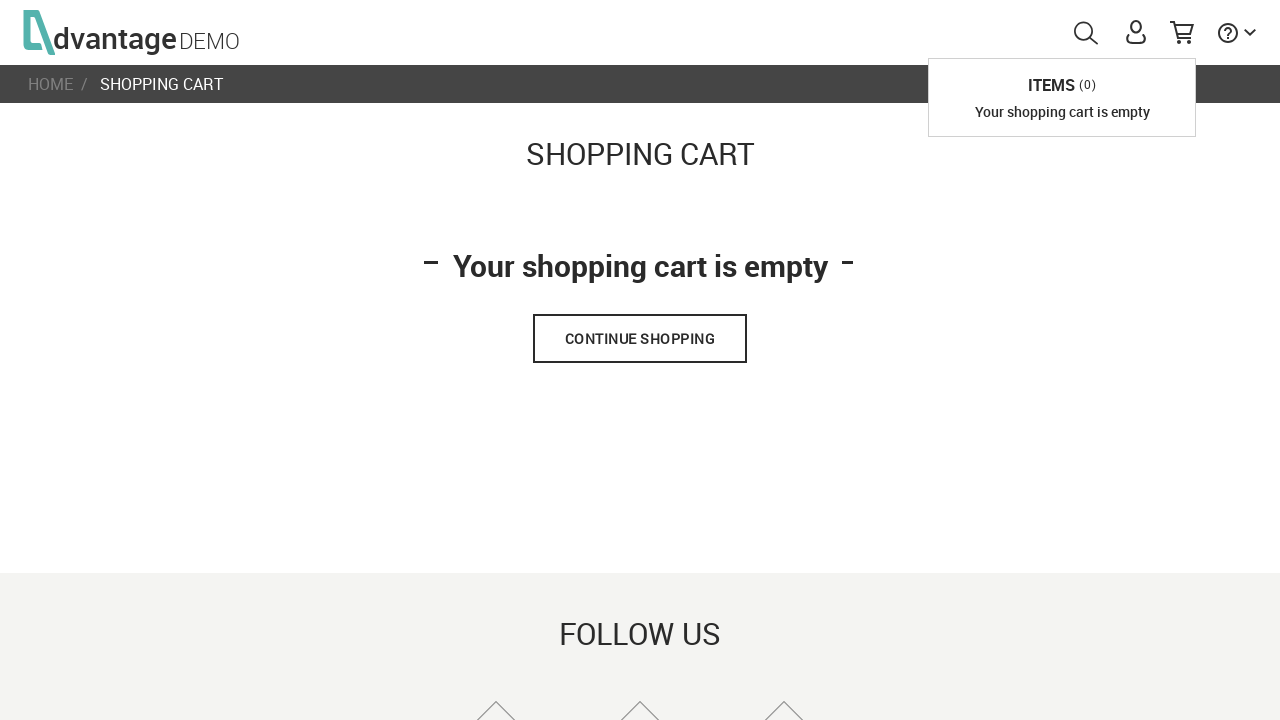